Tests link navigation by clicking a link with a specific calculated text value, then fills out a form with first name, last name, city, and country fields and submits it.

Starting URL: http://suninjuly.github.io/find_link_text

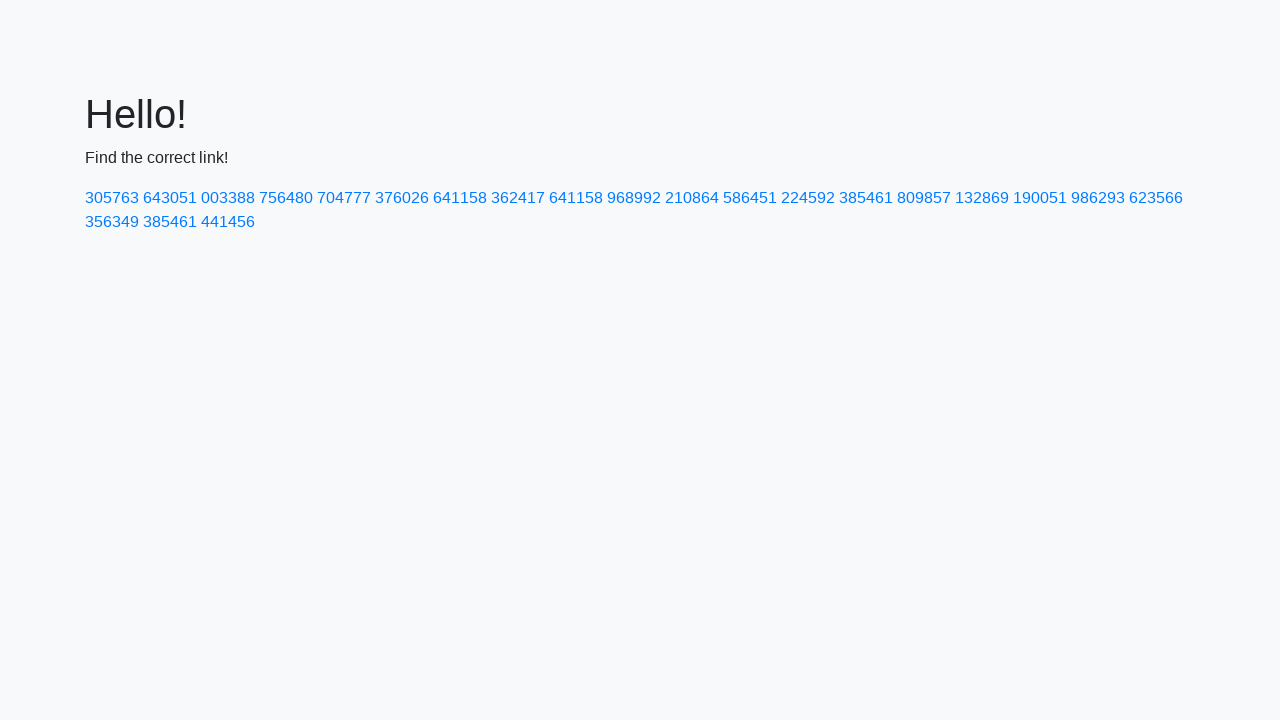

Clicked link with calculated text value 224592 at (808, 198) on text=224592
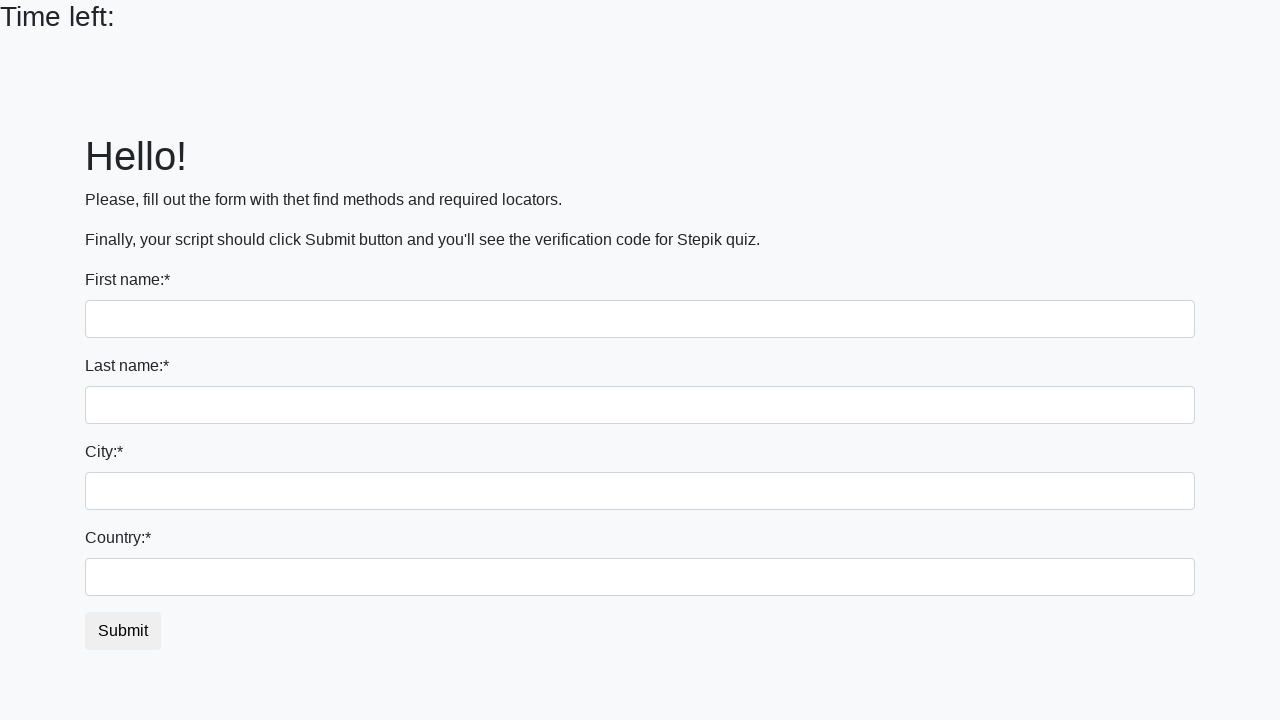

Filled first name field with 'Ivan' on input >> nth=0
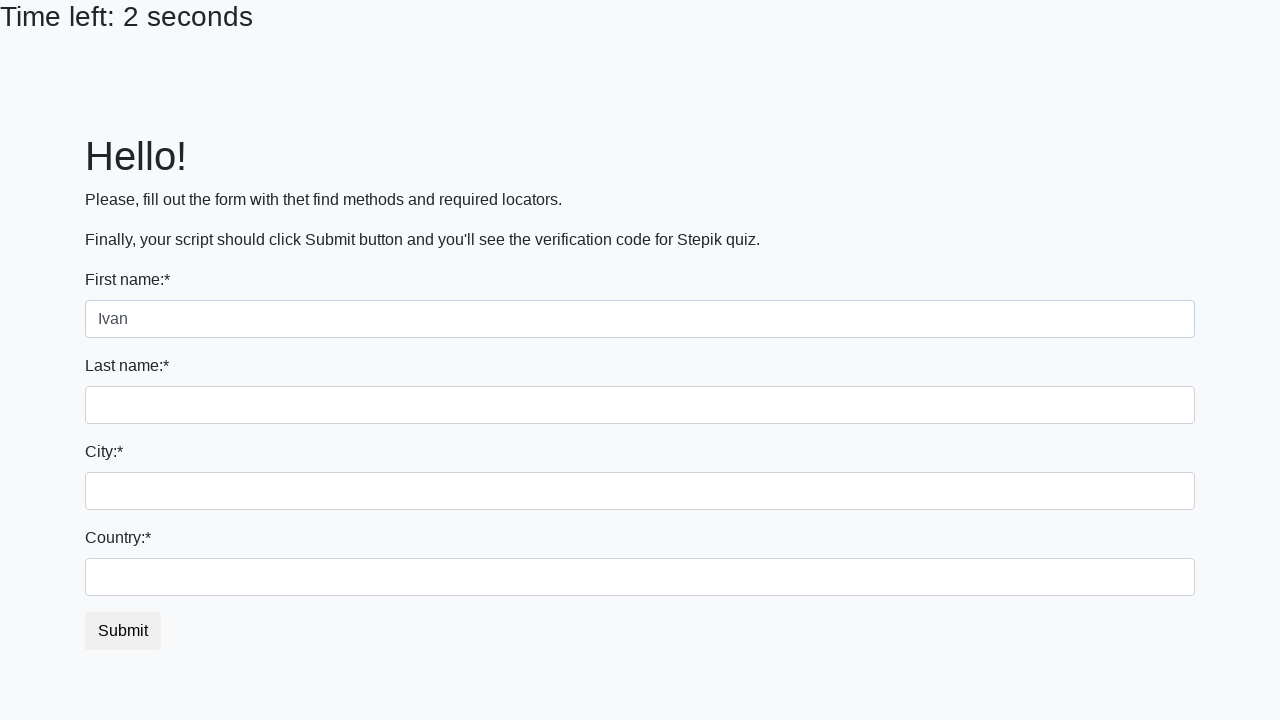

Filled last name field with 'Petrov' on input[name='last_name']
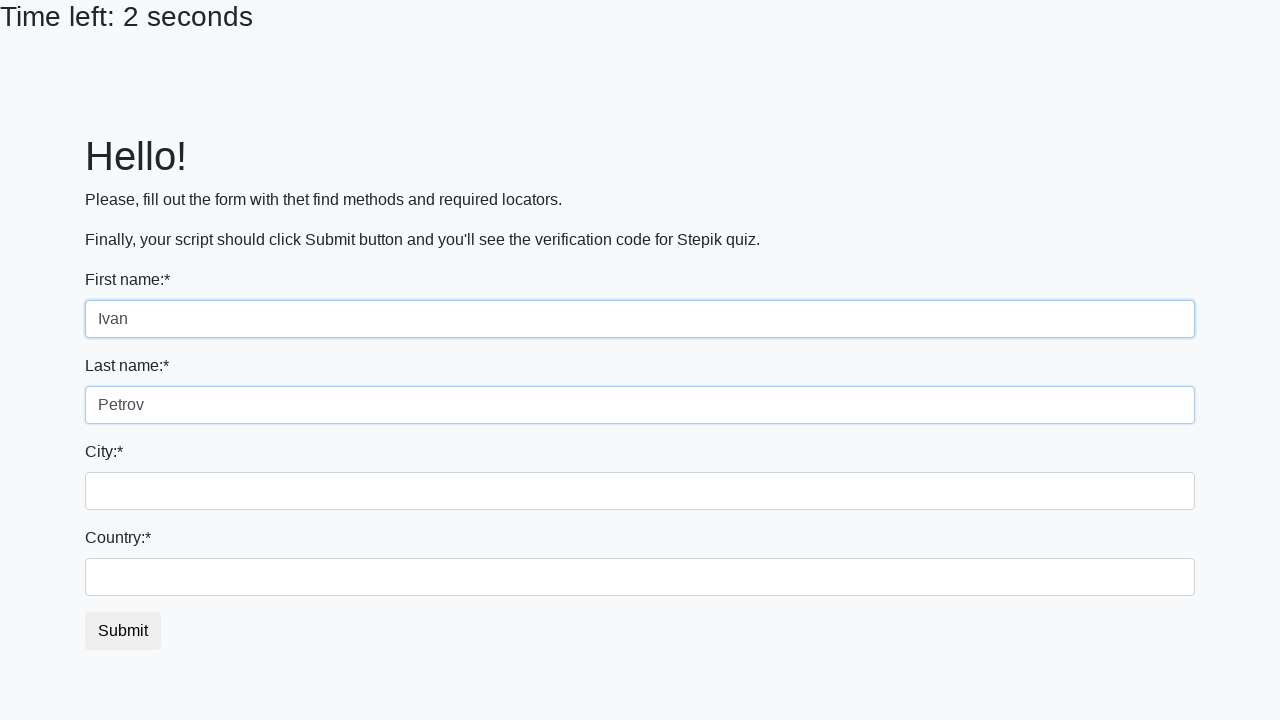

Filled city field with 'Smolensk' on .form-control.city
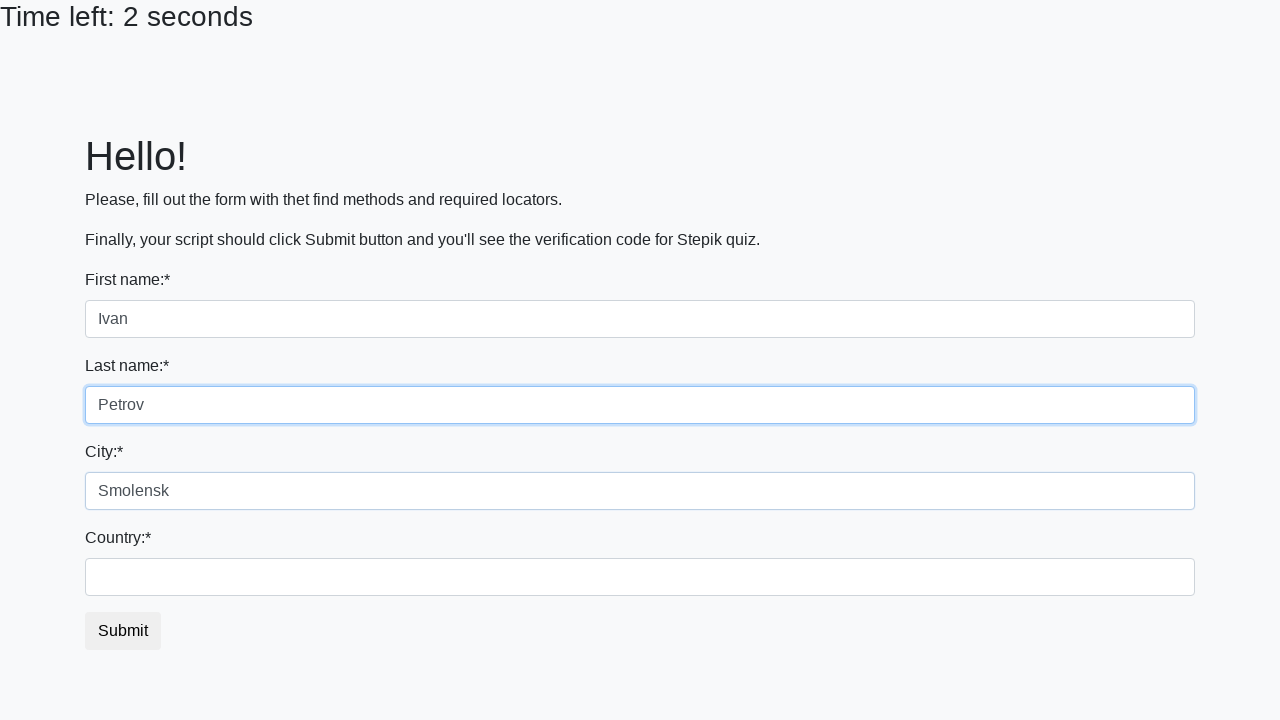

Filled country field with 'Russia' on #country
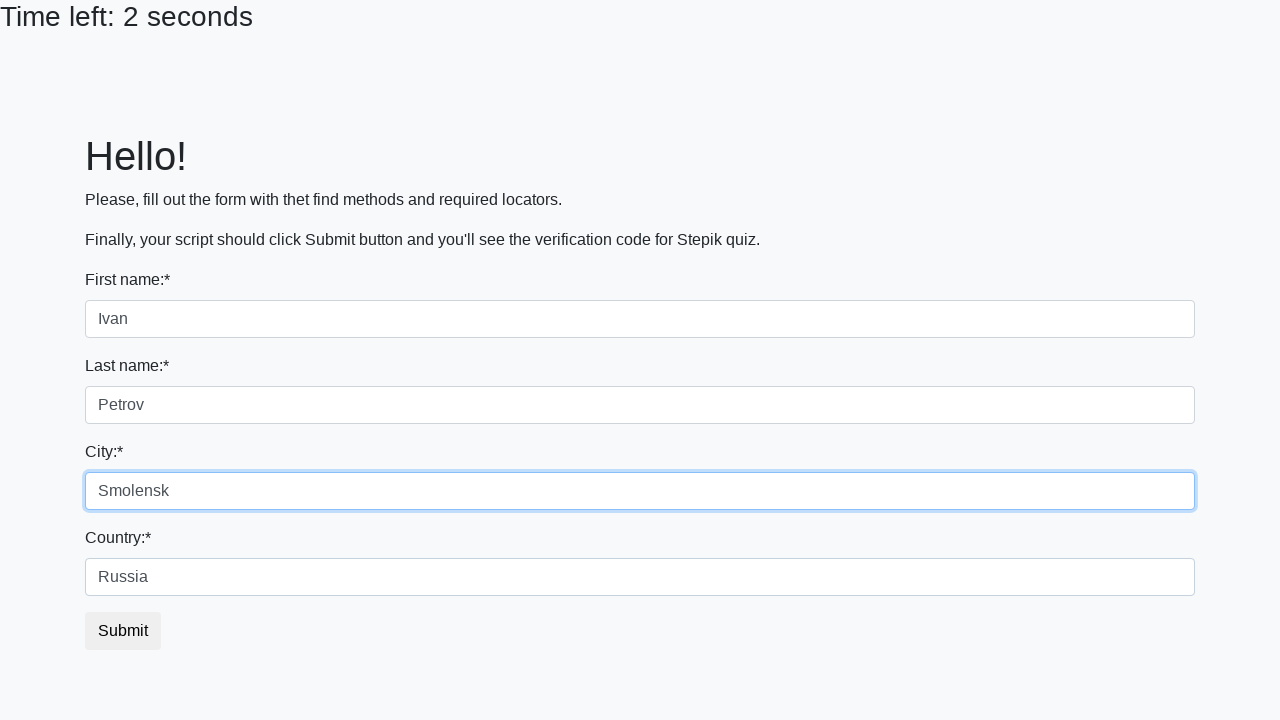

Clicked submit button to complete form submission at (123, 631) on button.btn
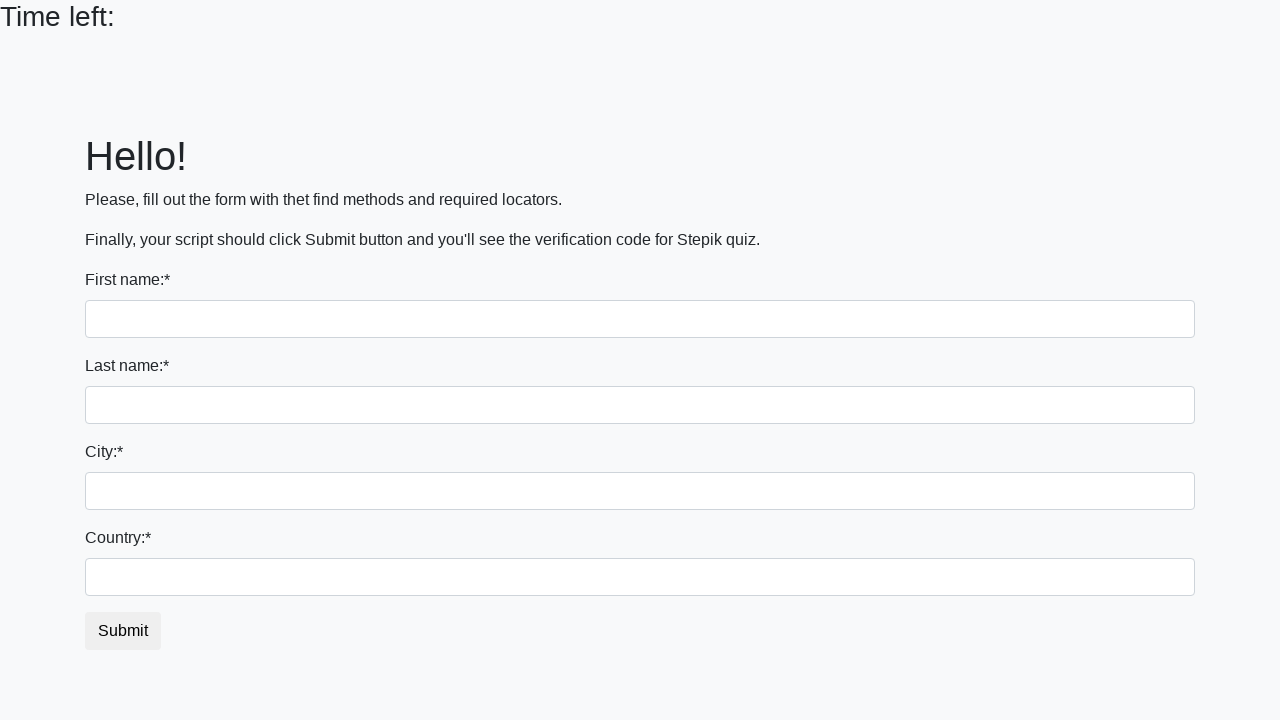

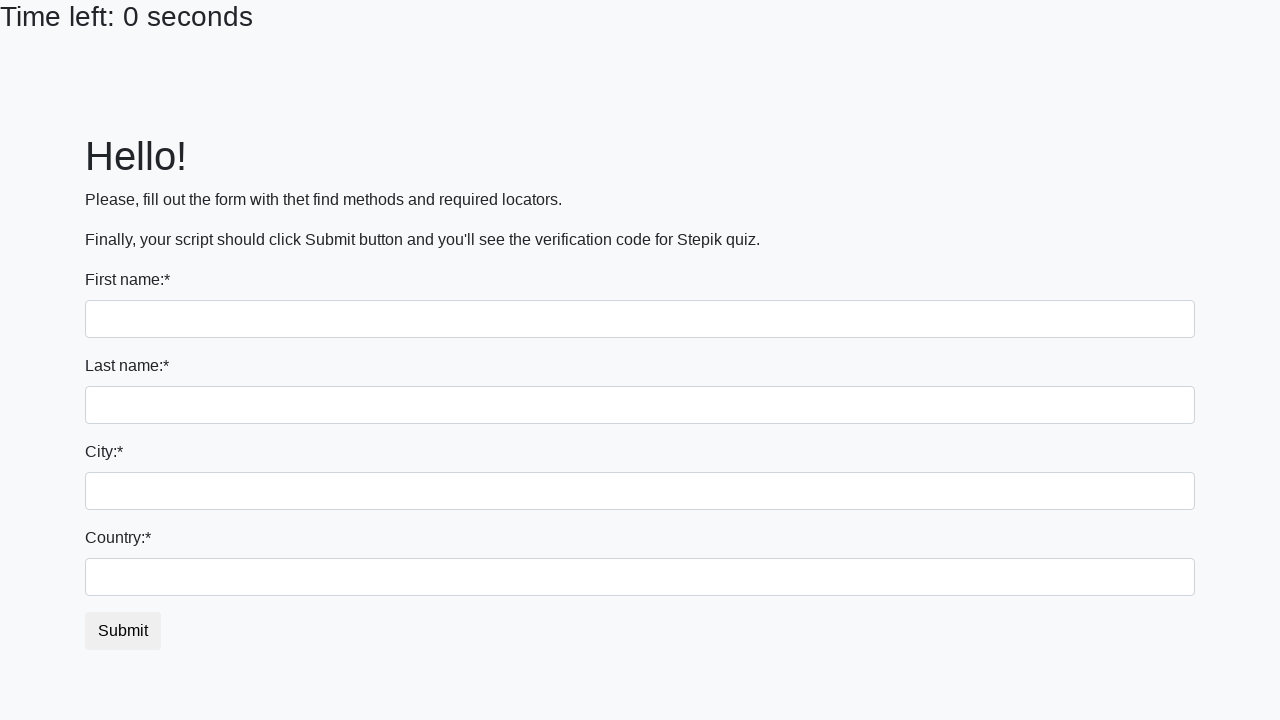